Tests multi-window handling by clicking a link that opens a new window, switching to the new window, then closing it and switching back to the original window.

Starting URL: http://sahitest.com/demo/index.htm

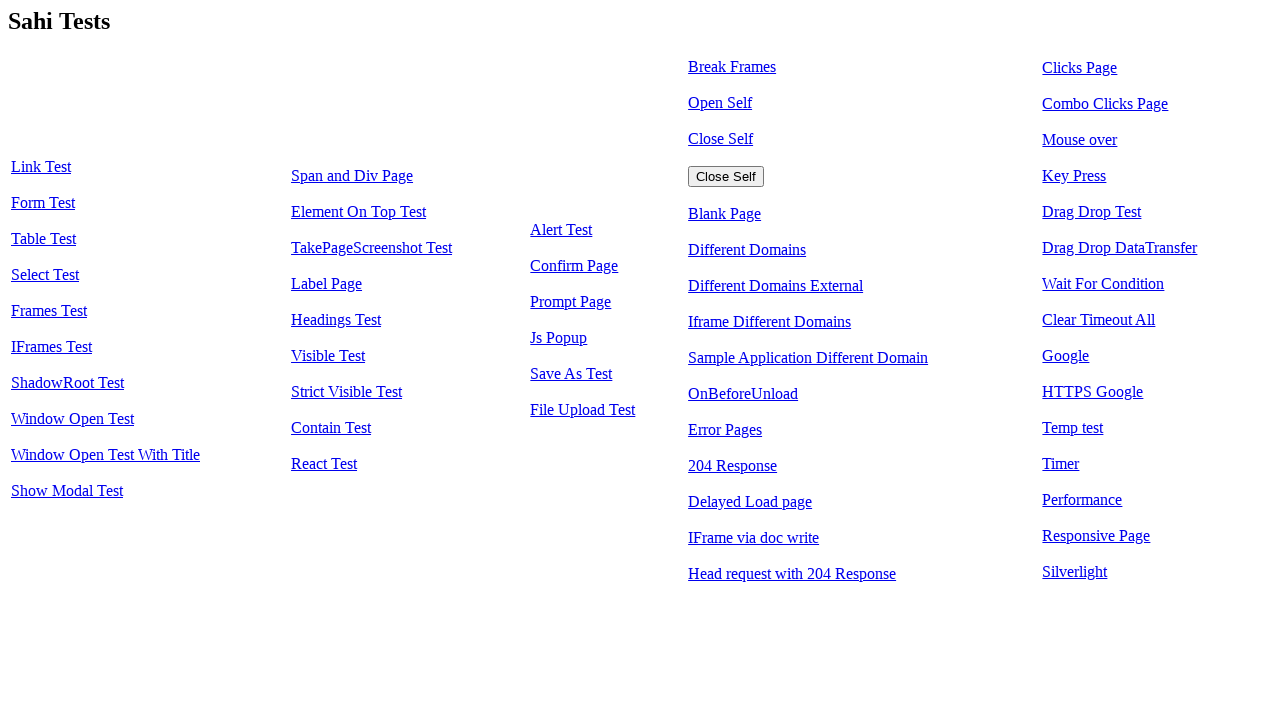

Clicked 'Window Open Test With Title' link to open new window at (106, 455) on text=Window Open Test With Title
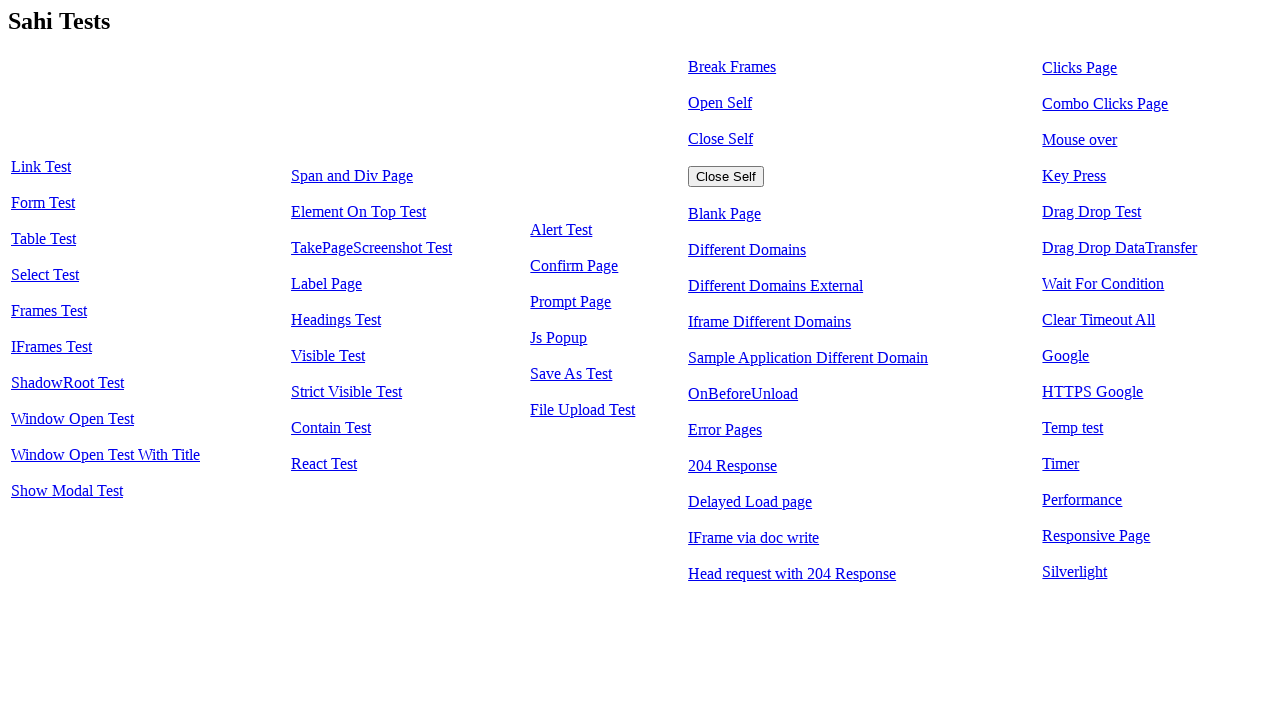

New window opened and captured
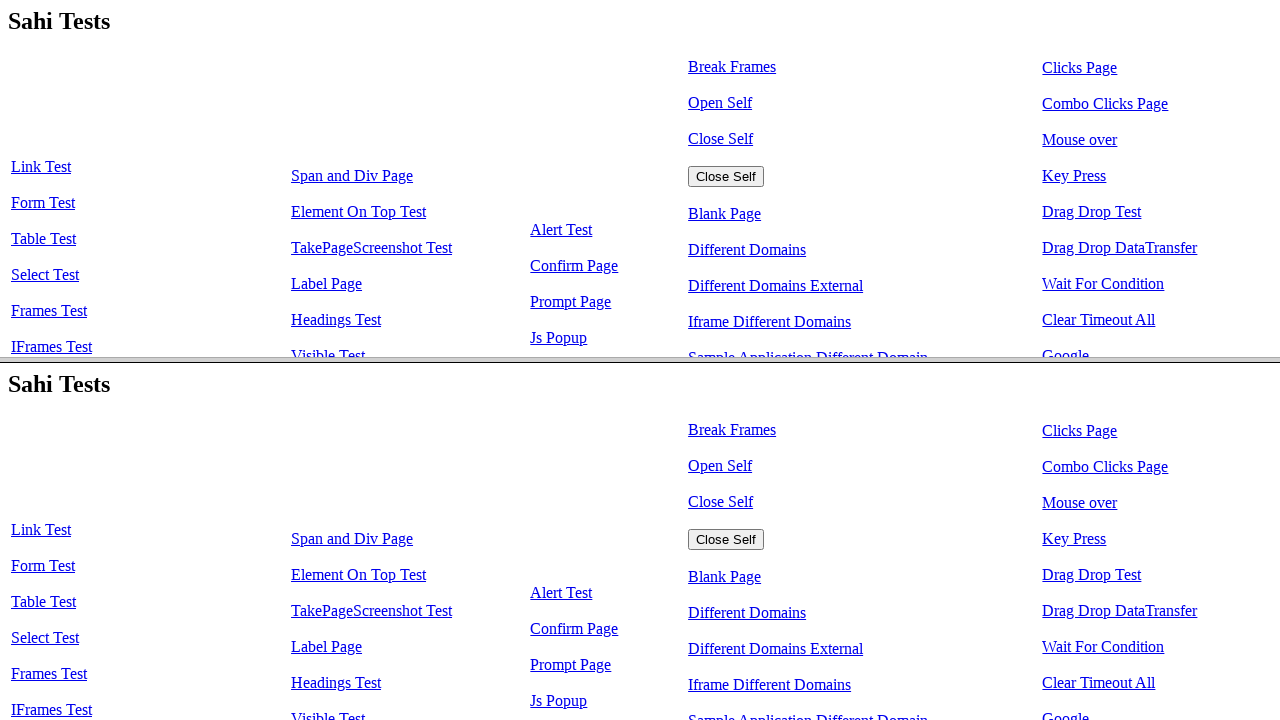

New window finished loading
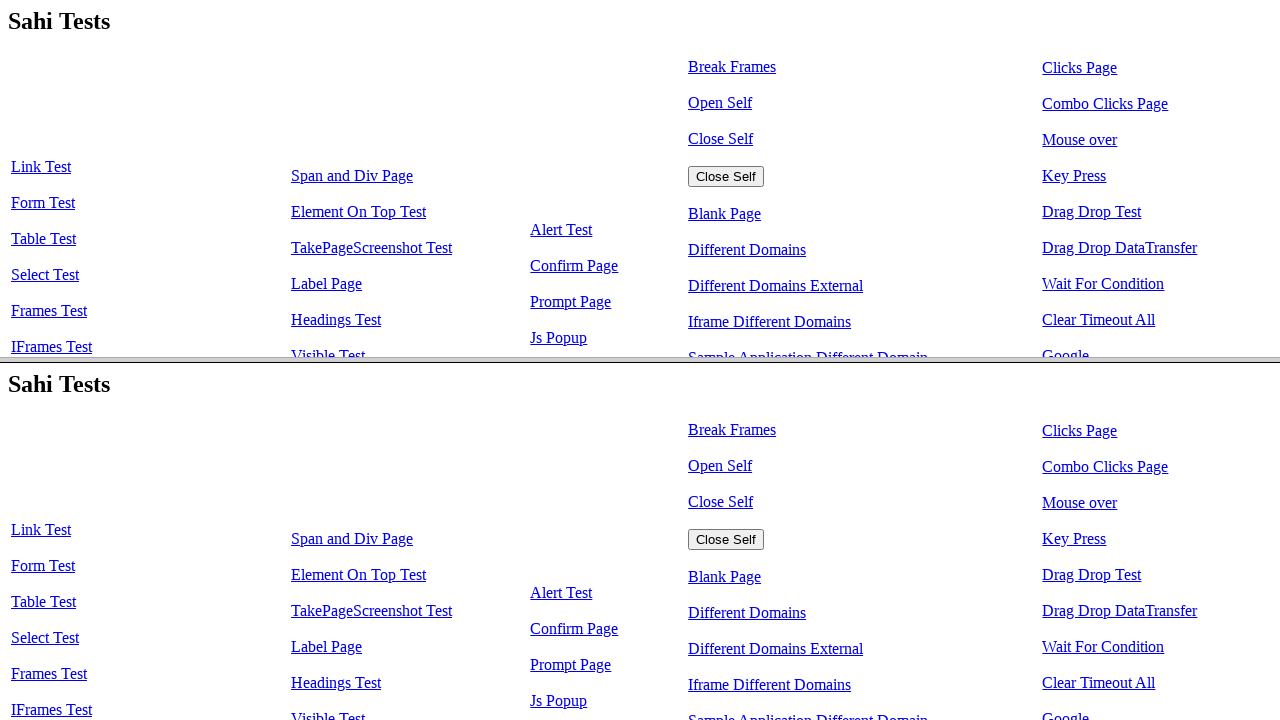

Retrieved new window title: 'With Title'
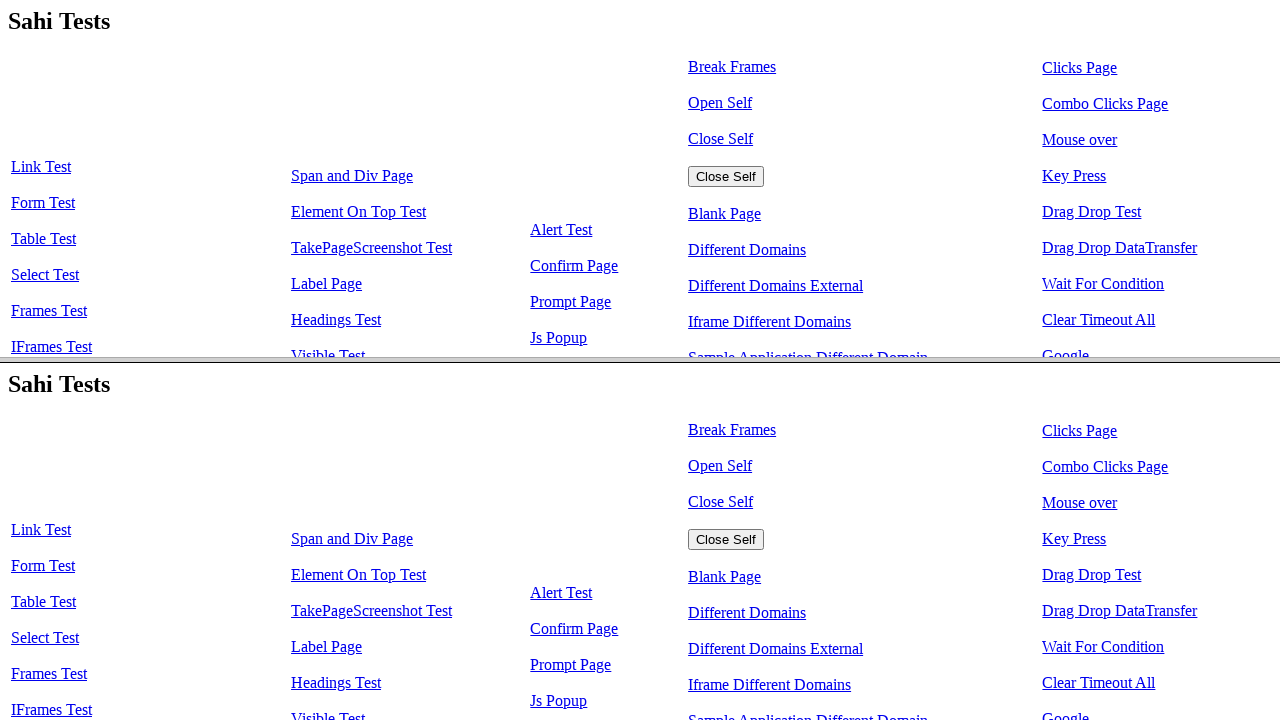

Closed new window
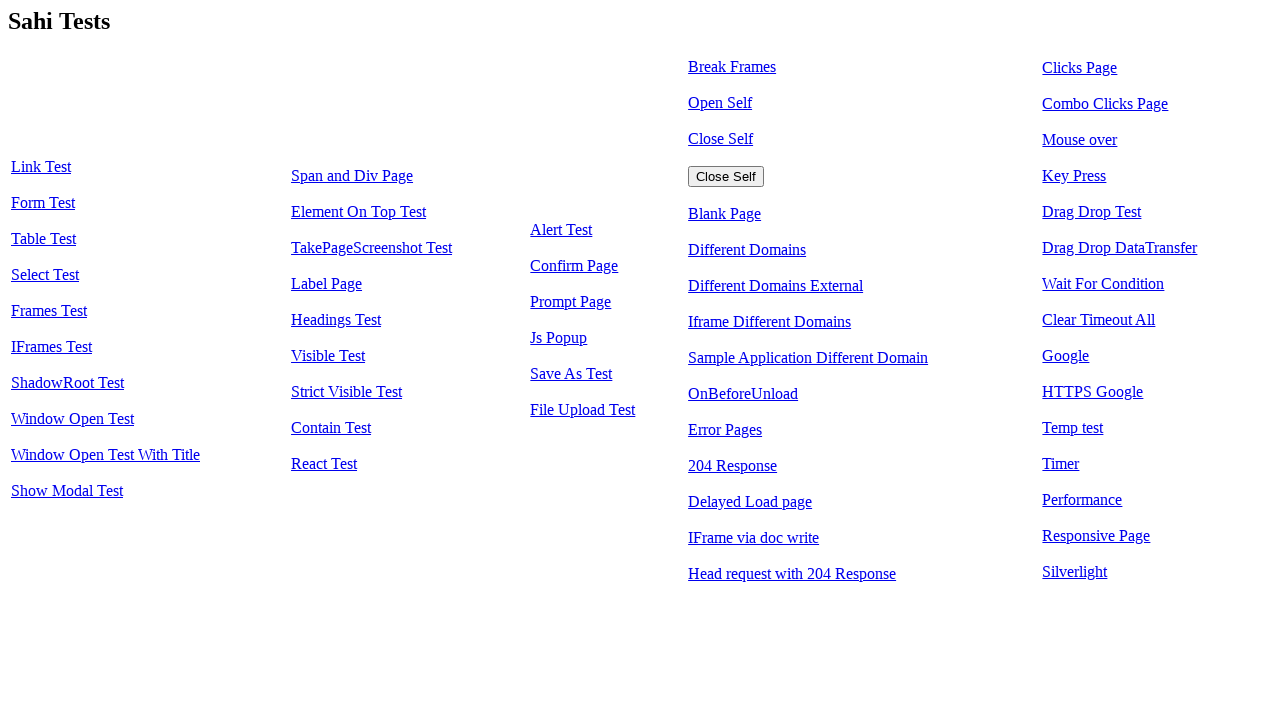

Original window is now active and fully loaded
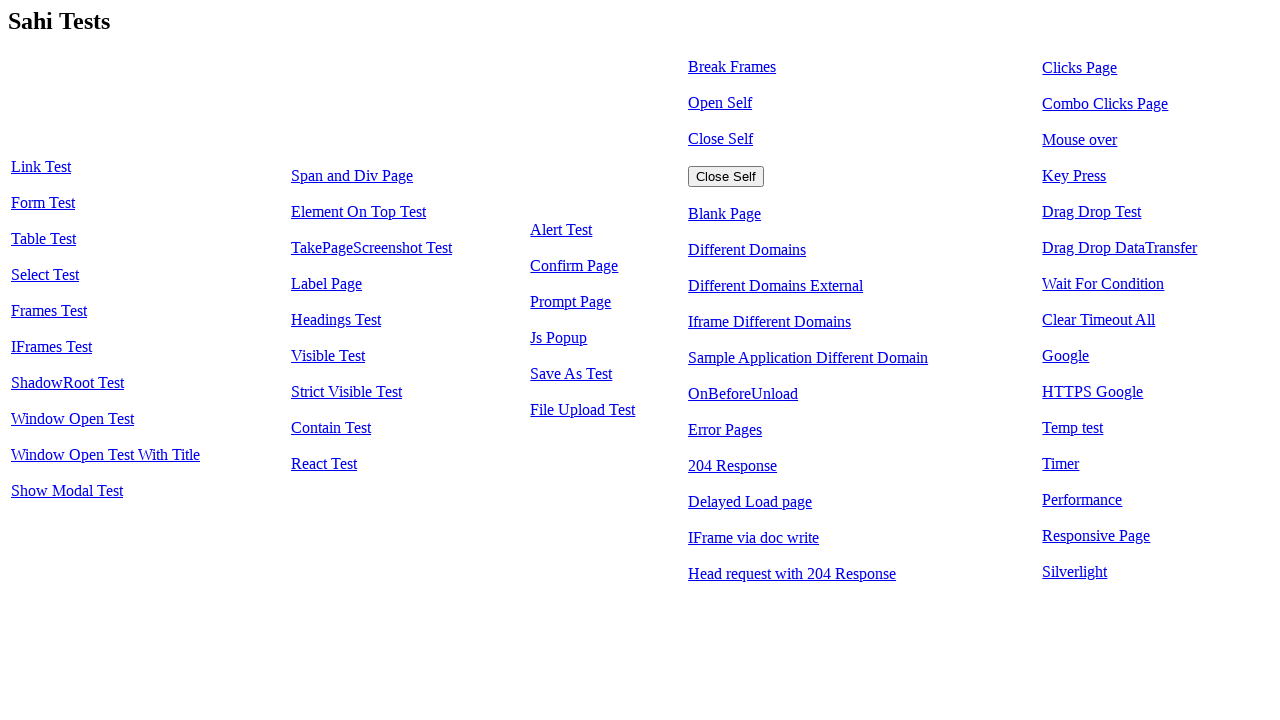

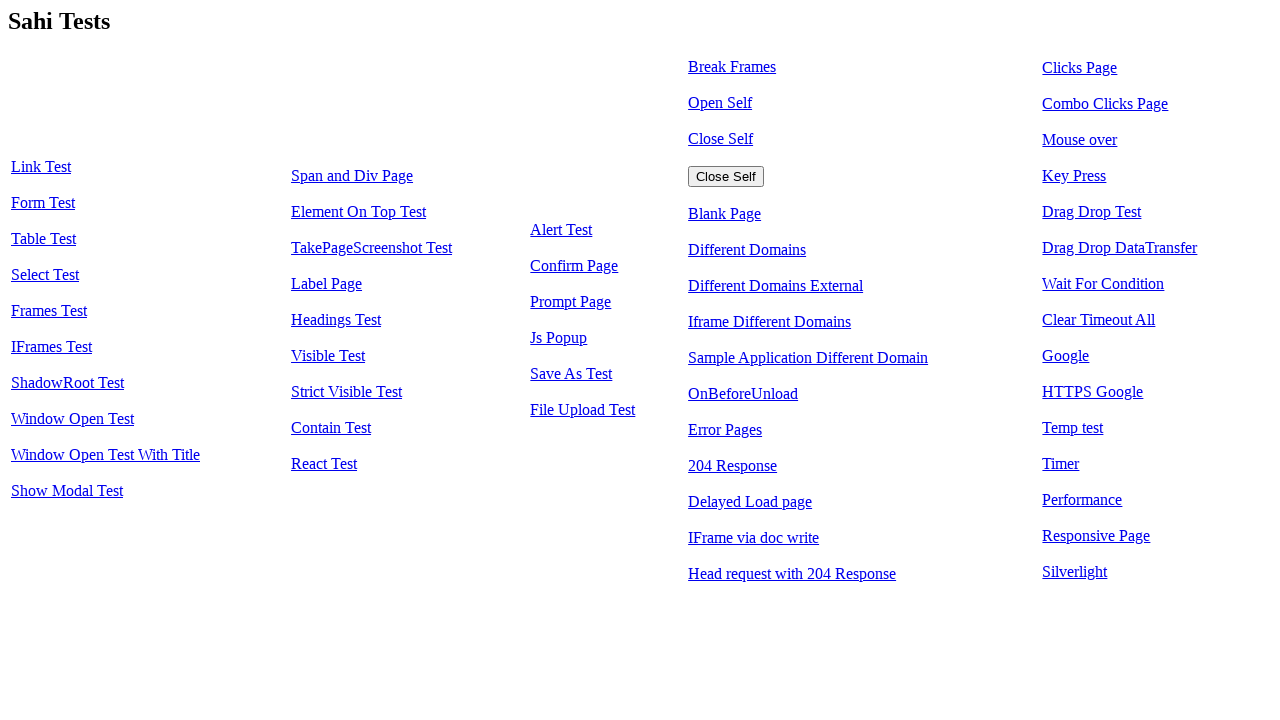